Tests drawing functionality on a canvas by drawing a triangle shape using mouse drag actions, then clicking the reset button to clear the canvas

Starting URL: https://claruswaysda.github.io/Draw.html

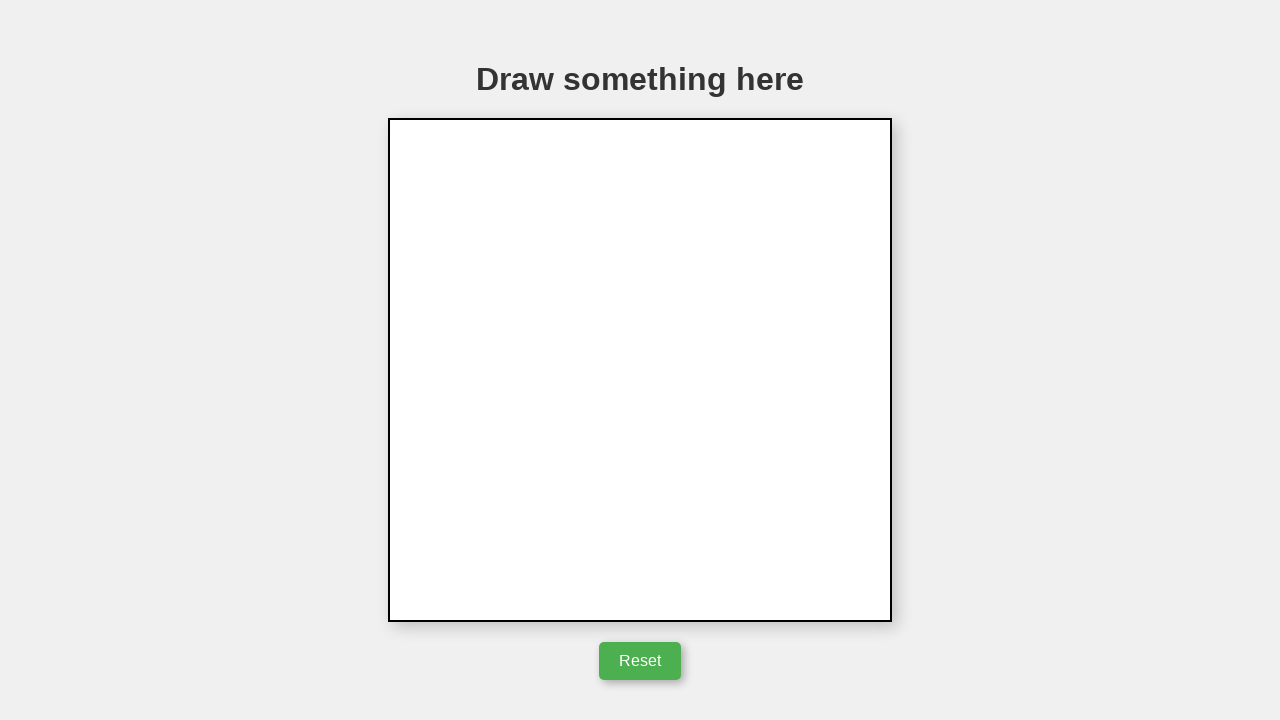

Located canvas element with ID 'myCanvas'
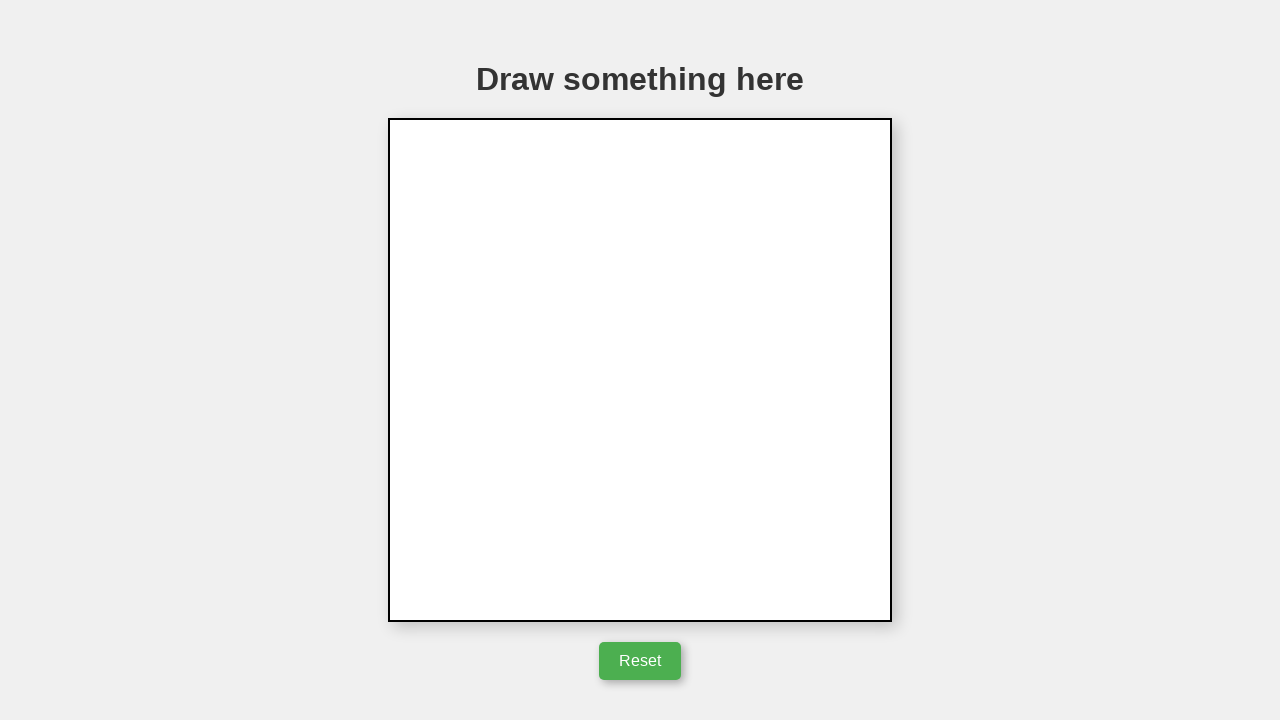

Retrieved canvas bounding box dimensions
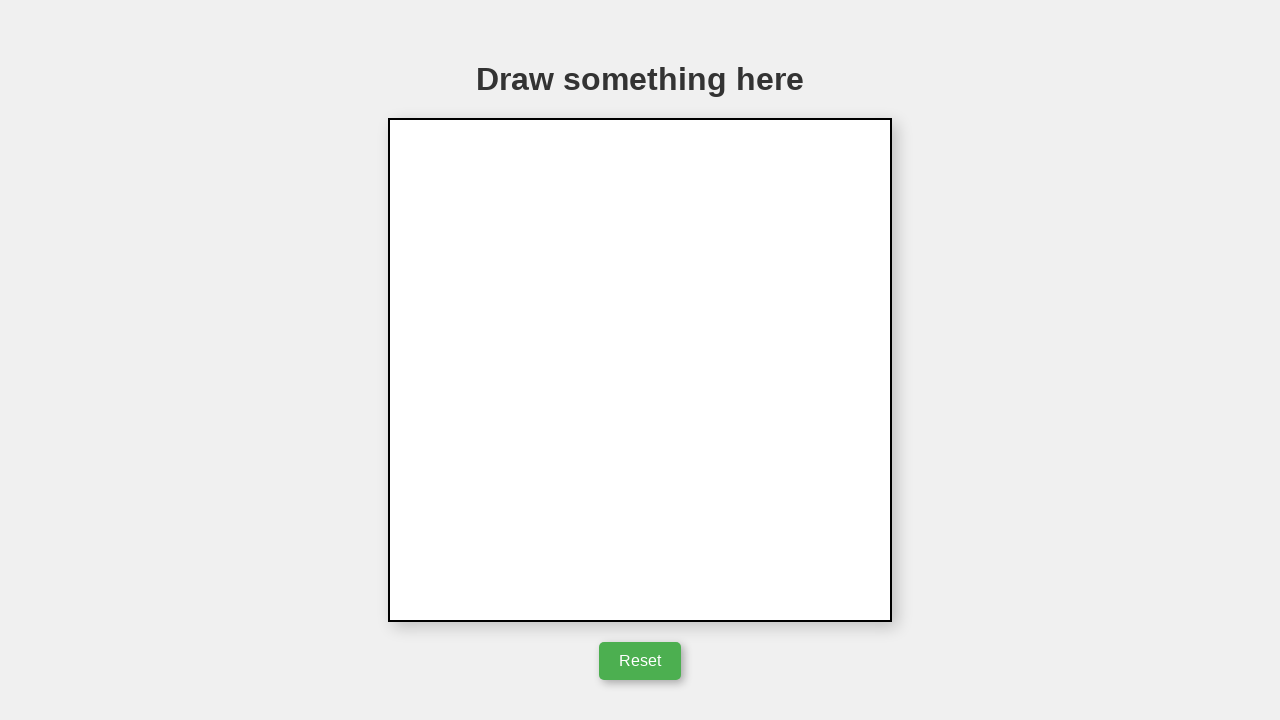

Calculated triangle starting position
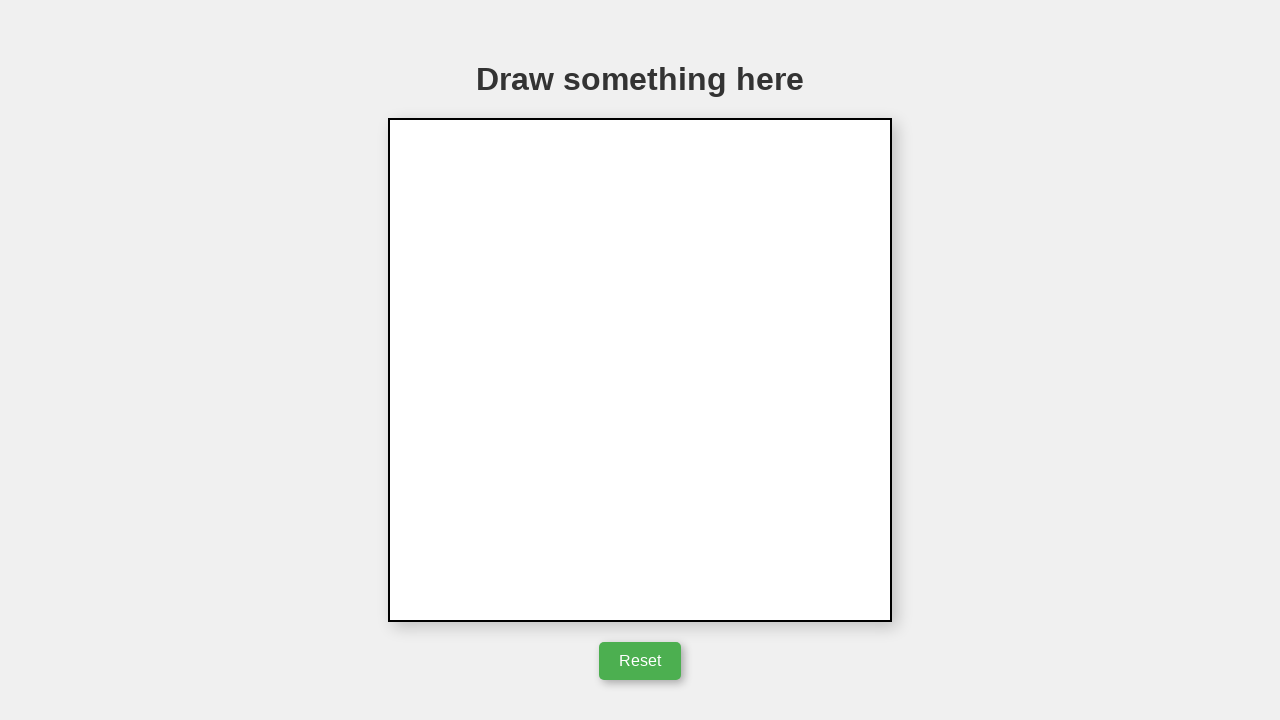

Moved mouse to triangle starting position at (690, 420)
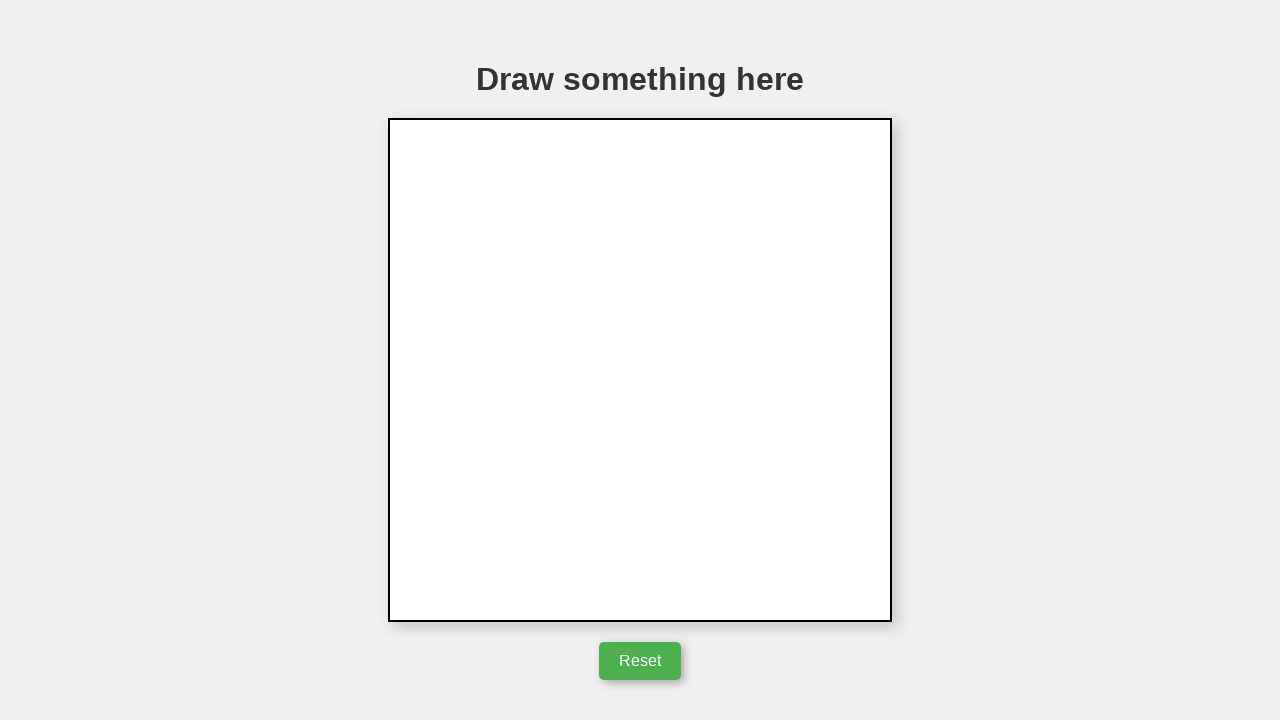

Pressed mouse button down to begin drawing at (690, 420)
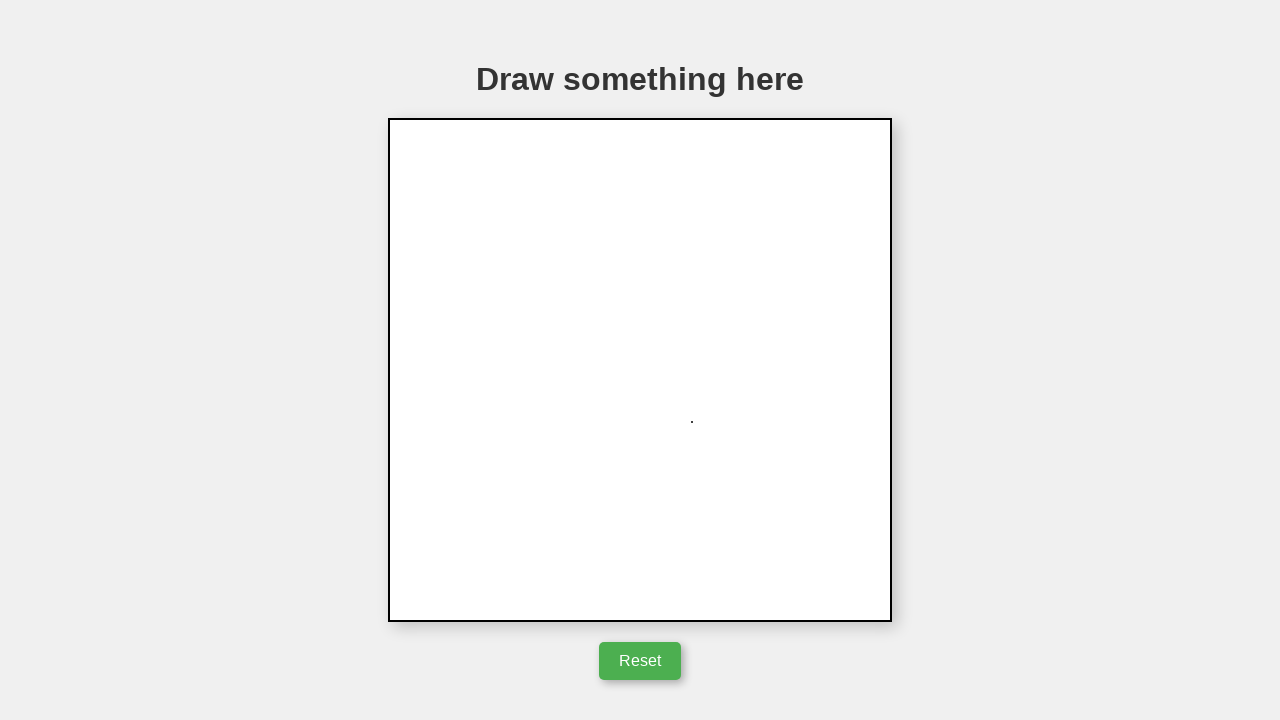

Drew horizontal line to the right (100px) at (790, 420)
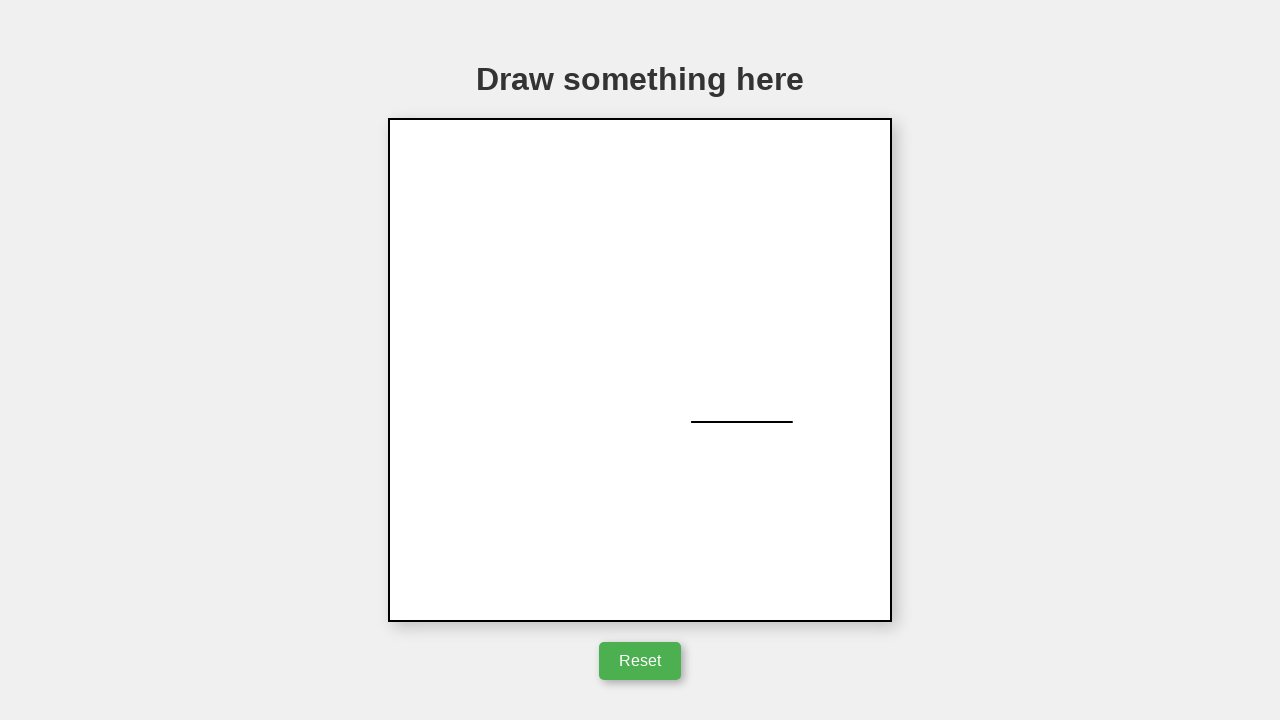

Drew diagonal line down and to the left at (740, 520)
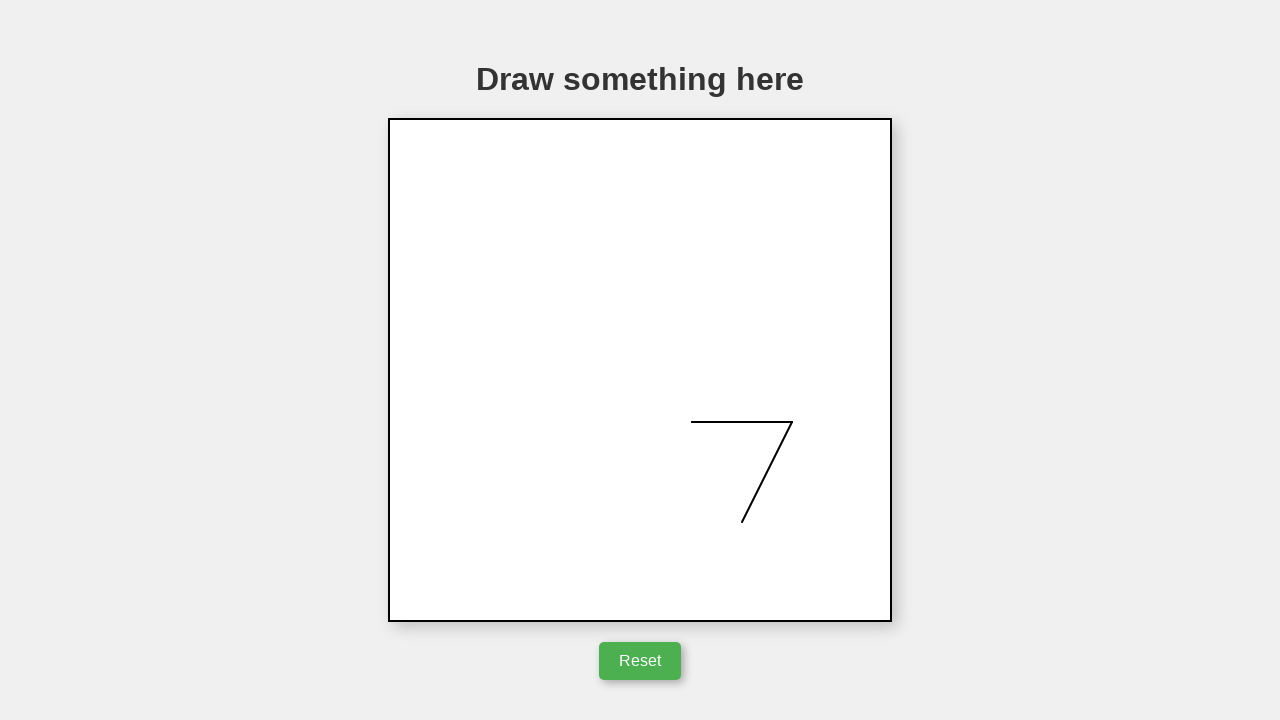

Drew final line back to triangle starting position at (690, 420)
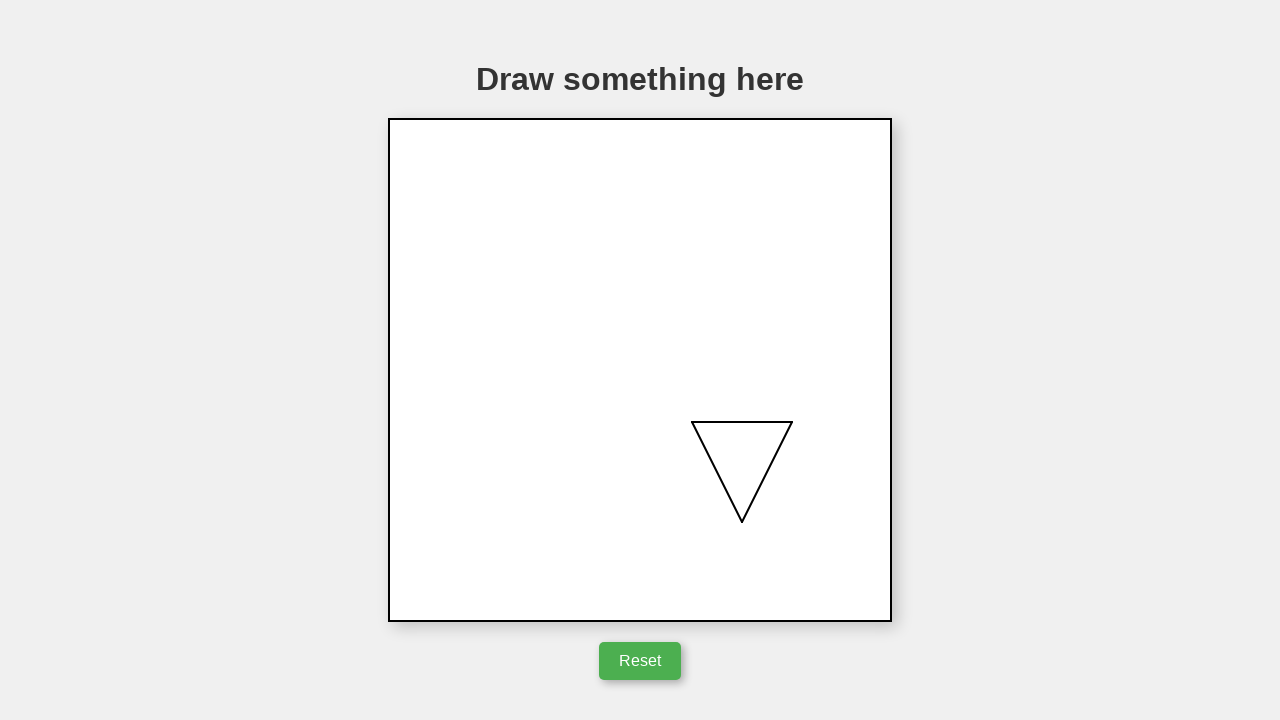

Released mouse button to complete triangle drawing at (690, 420)
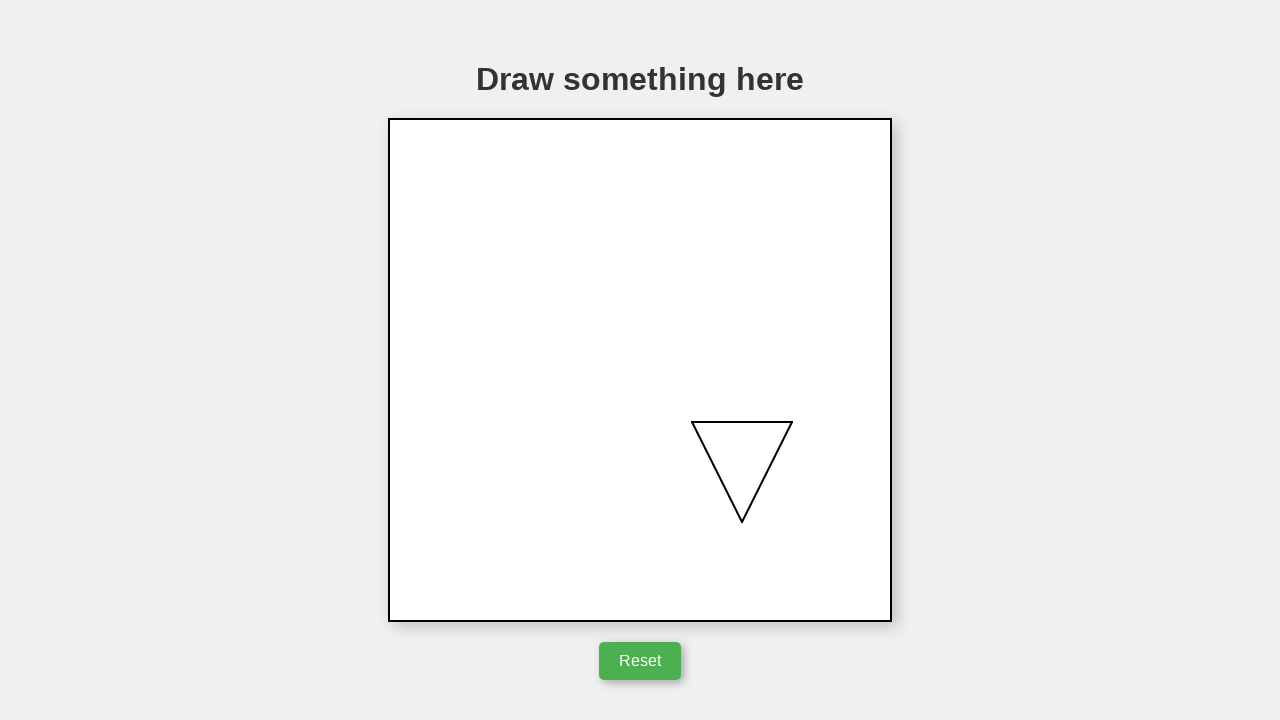

Clicked reset button to clear canvas at (640, 661) on #resetButton
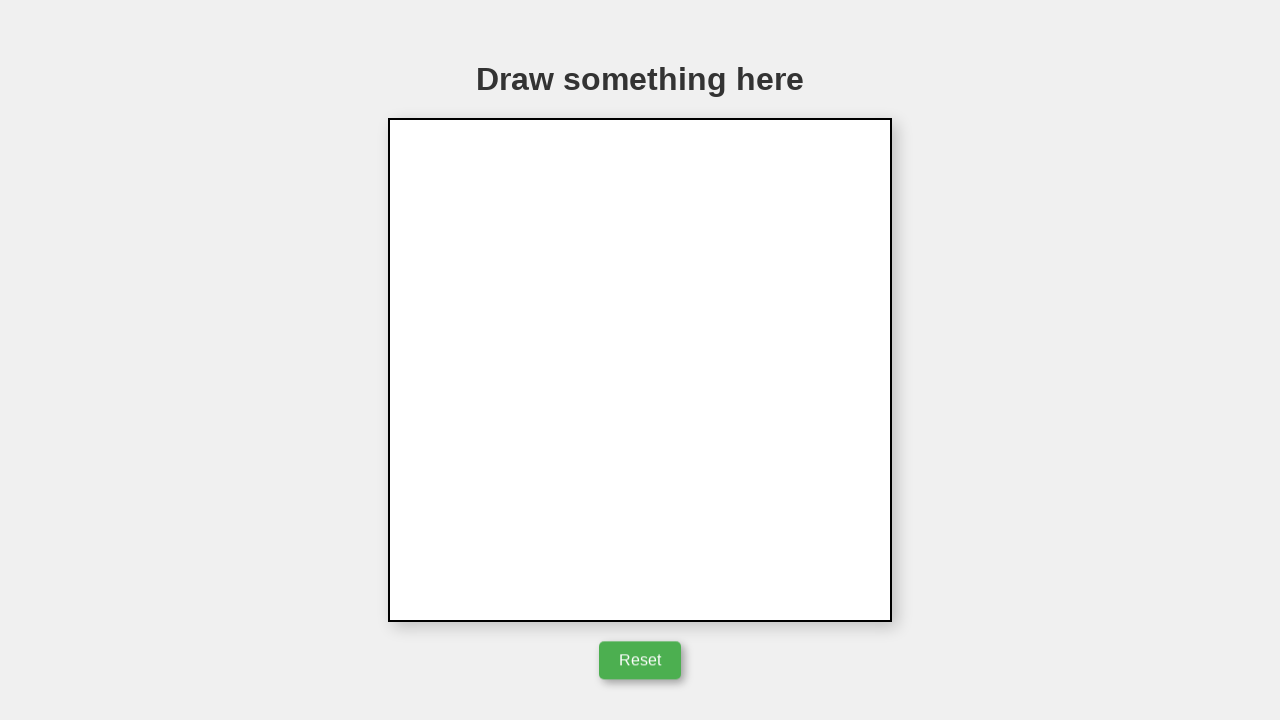

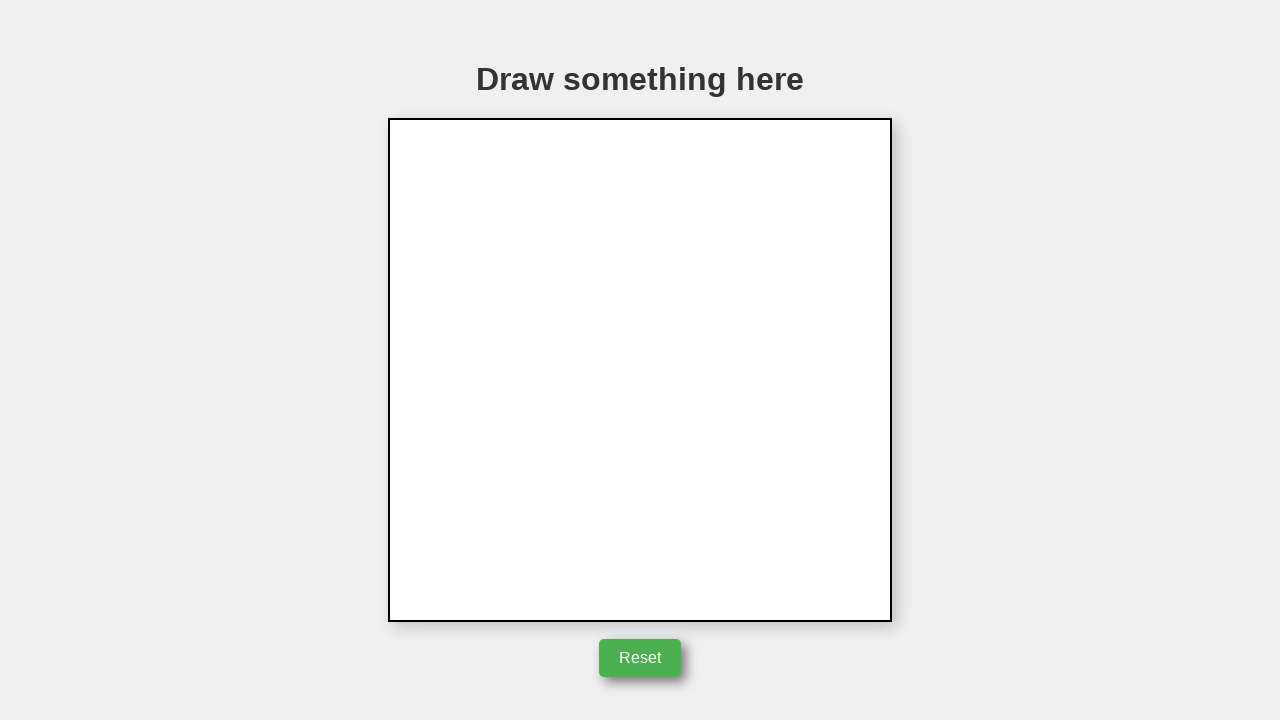